Tests the train search functionality on erail.in by entering source and destination stations, clicking a date filter checkbox, and waiting for train results to load

Starting URL: https://erail.in/

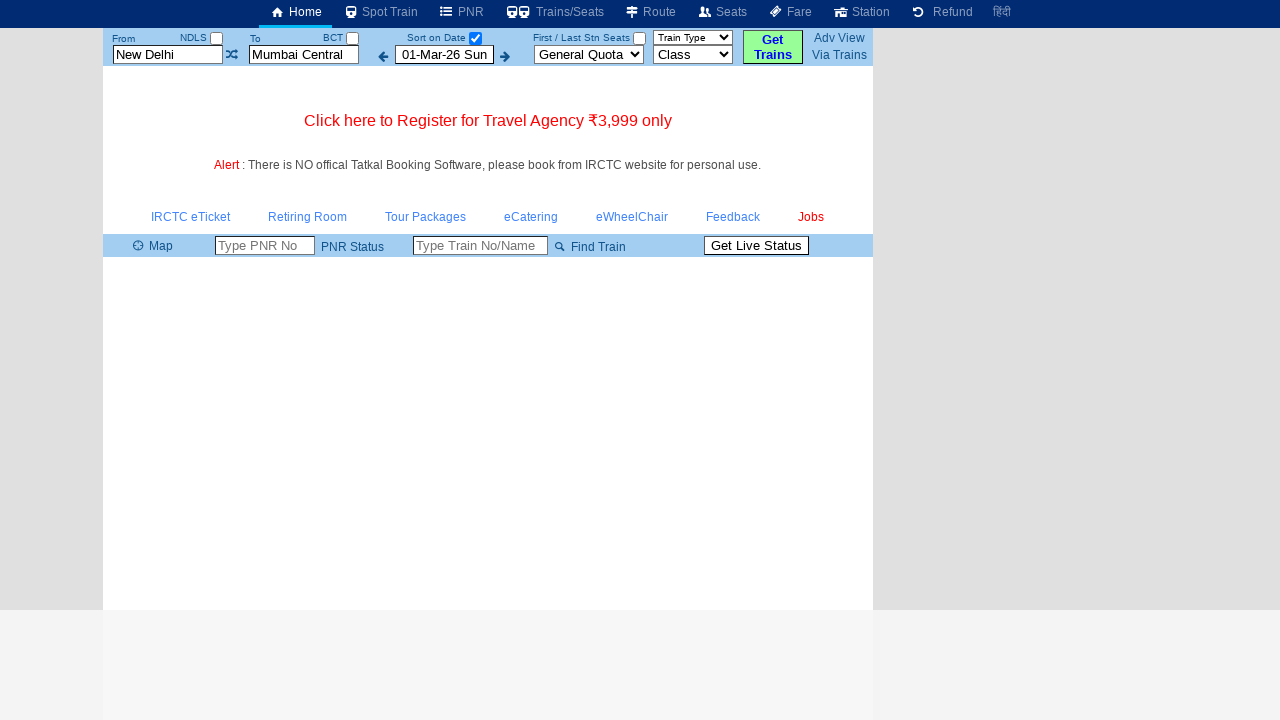

Cleared the 'From' station field on #txtStationFrom
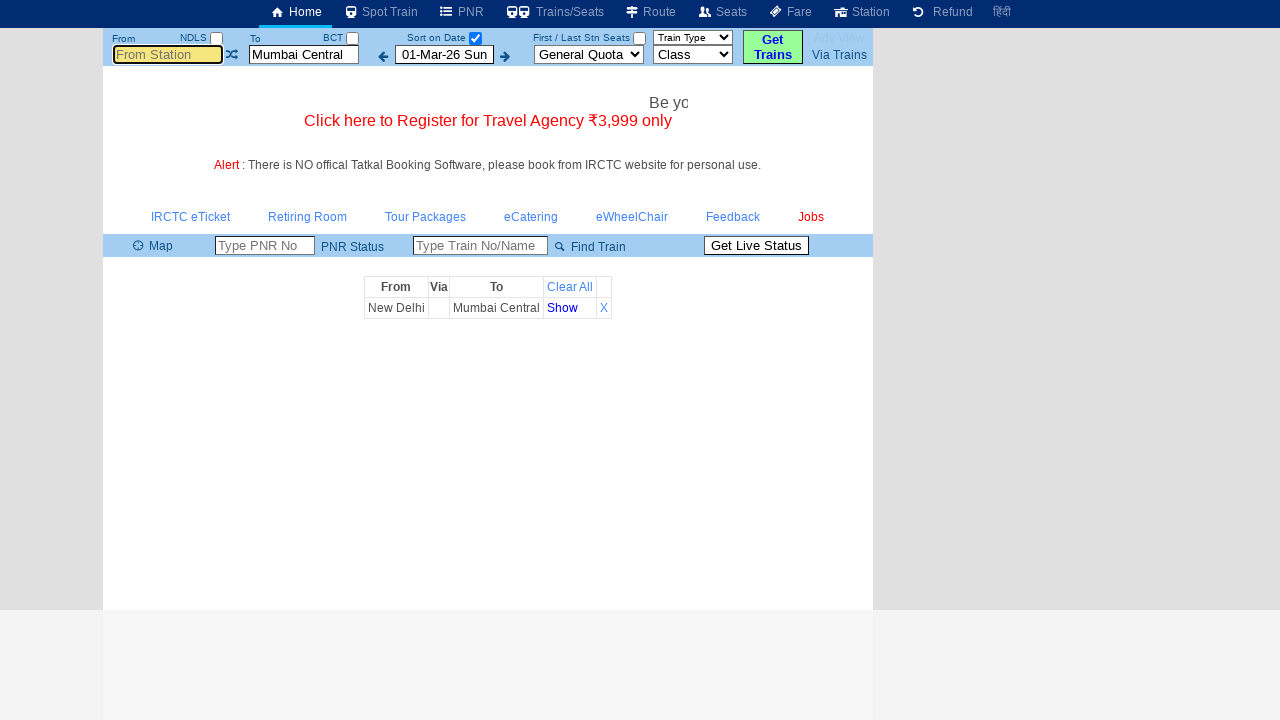

Filled 'From' station field with 'ms' on #txtStationFrom
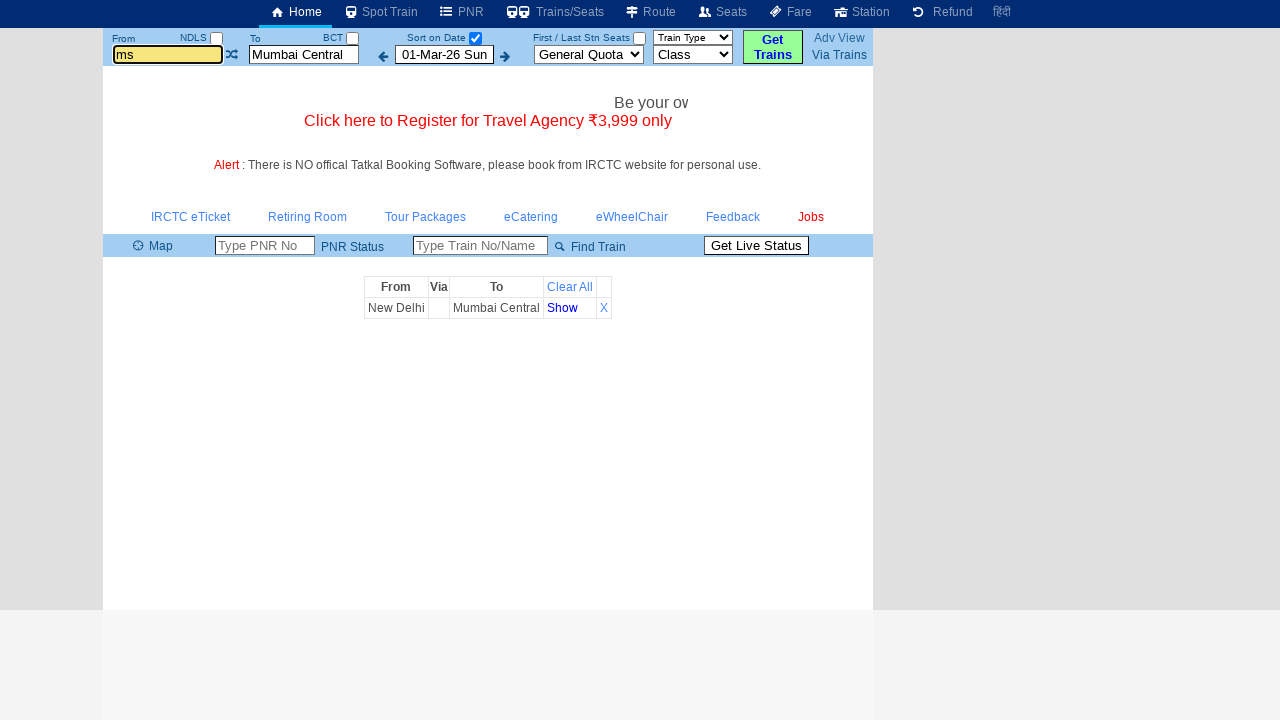

Pressed Tab to move from 'From' station field on #txtStationFrom
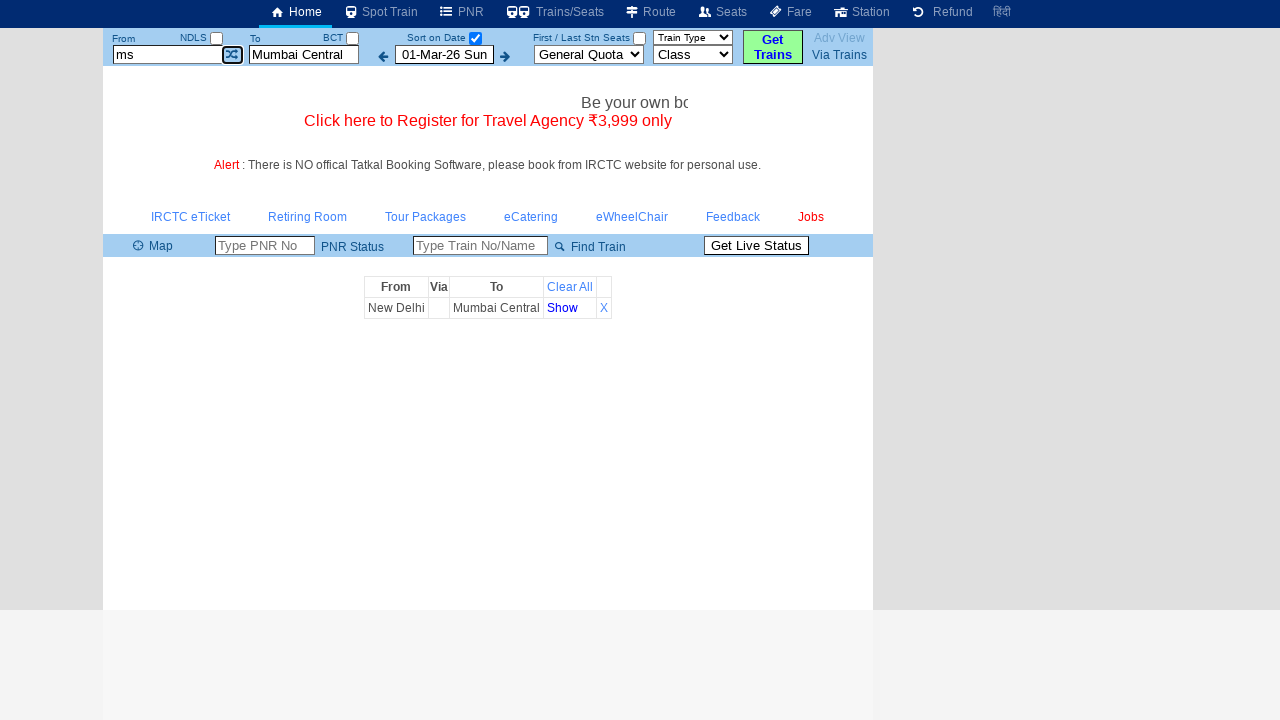

Cleared the 'To' station field on #txtStationTo
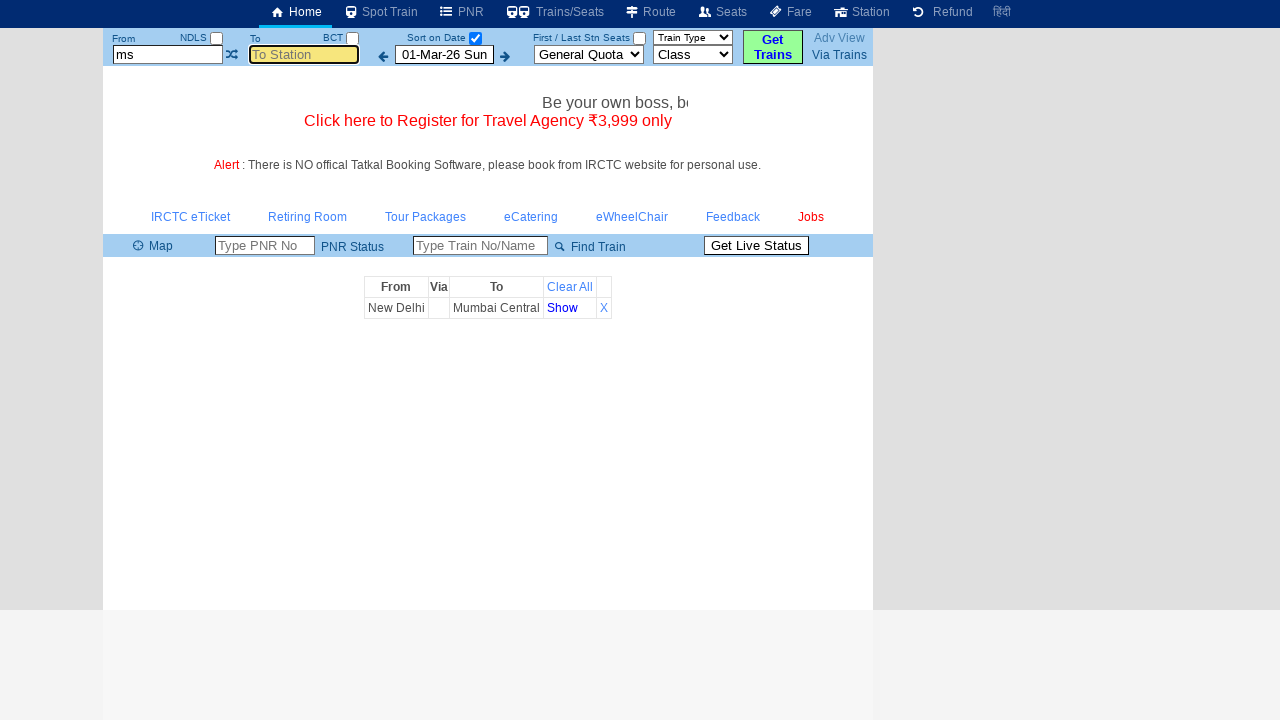

Filled 'To' station field with 'mdu' on #txtStationTo
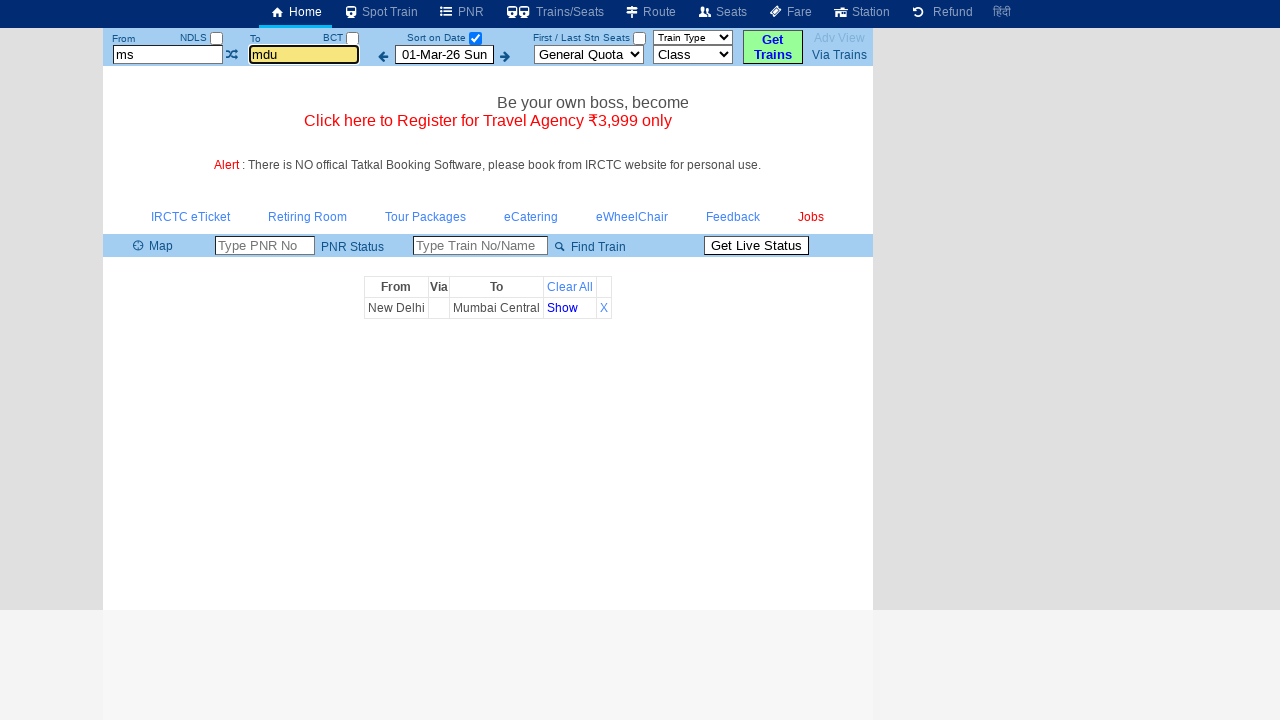

Pressed Tab to move from 'To' station field on #txtStationTo
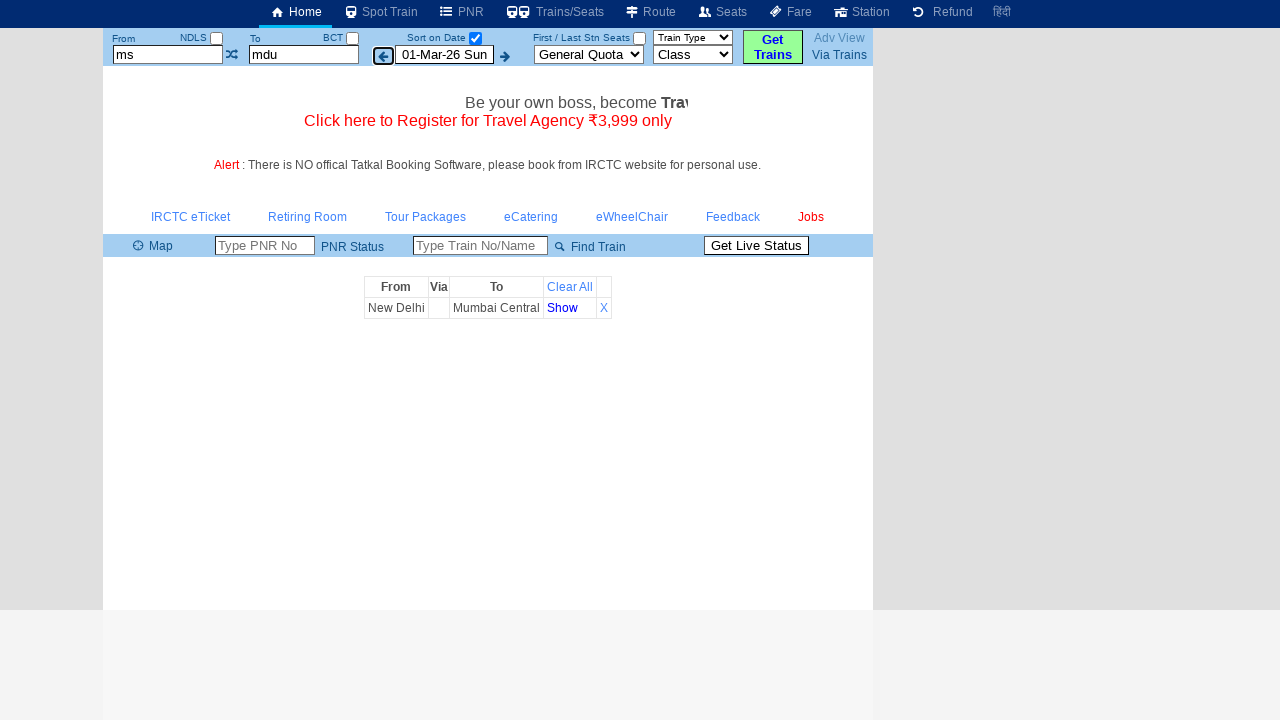

Clicked the date filter checkbox at (475, 38) on #chkSelectDateOnly
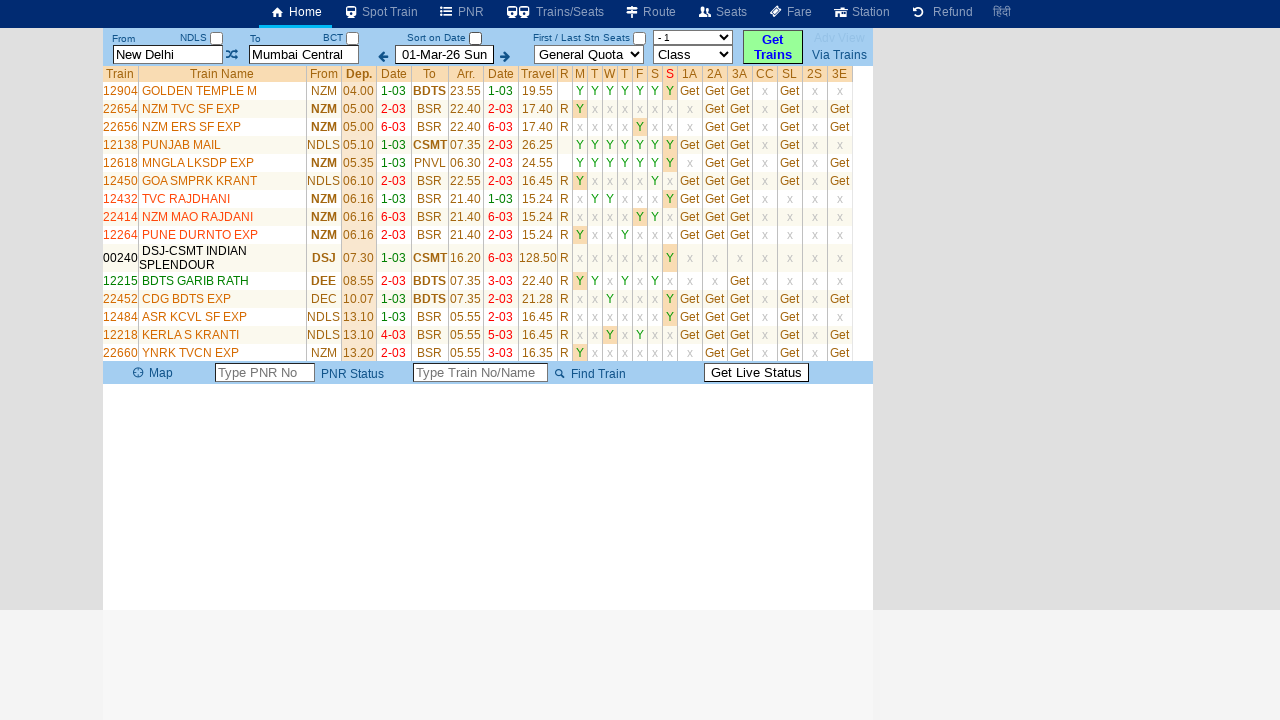

Train results table loaded successfully
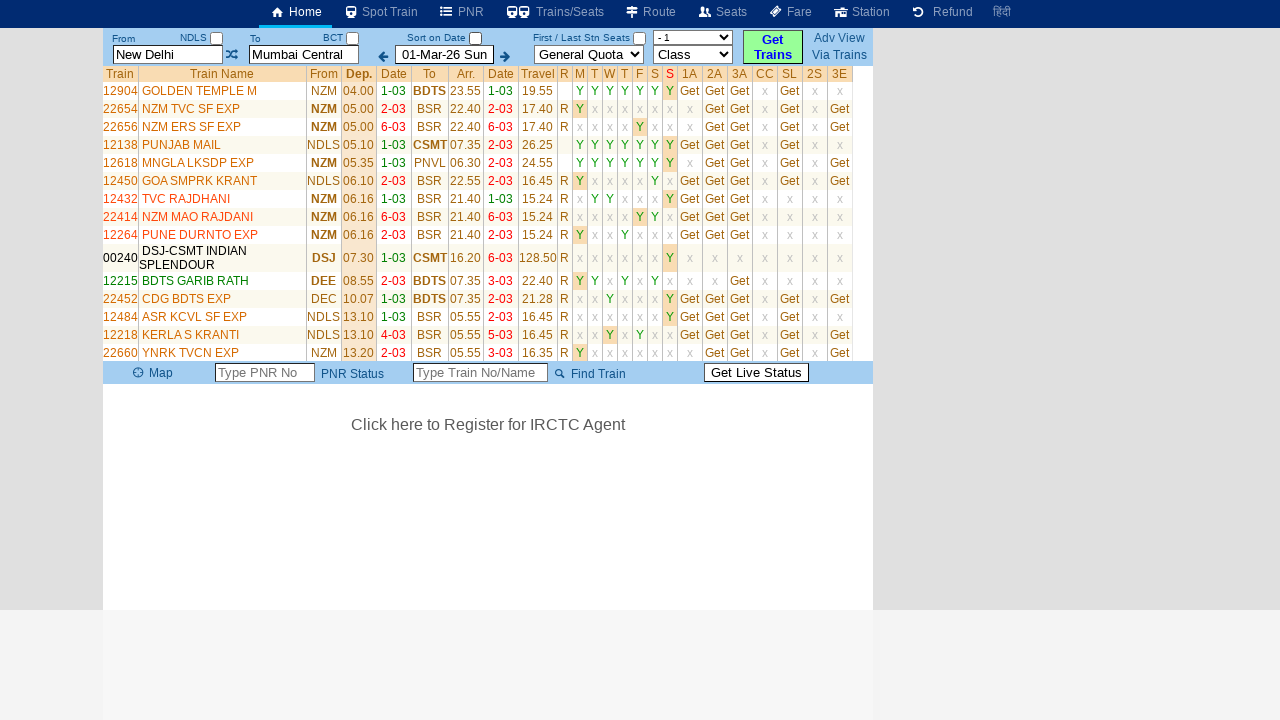

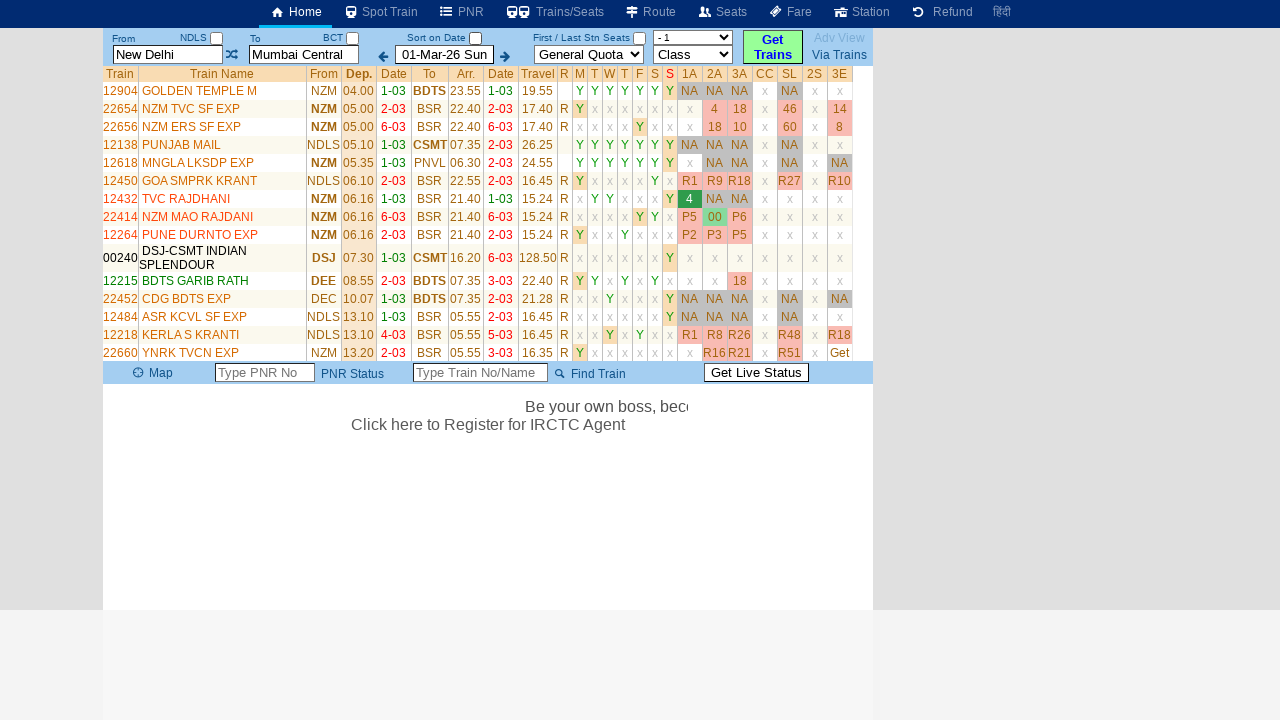